Tests API mocking functionality by setting up a route handler to return a 404 response with custom JSON when accessing the TodoMVC demo page.

Starting URL: https://demo.playwright.dev/todomvc

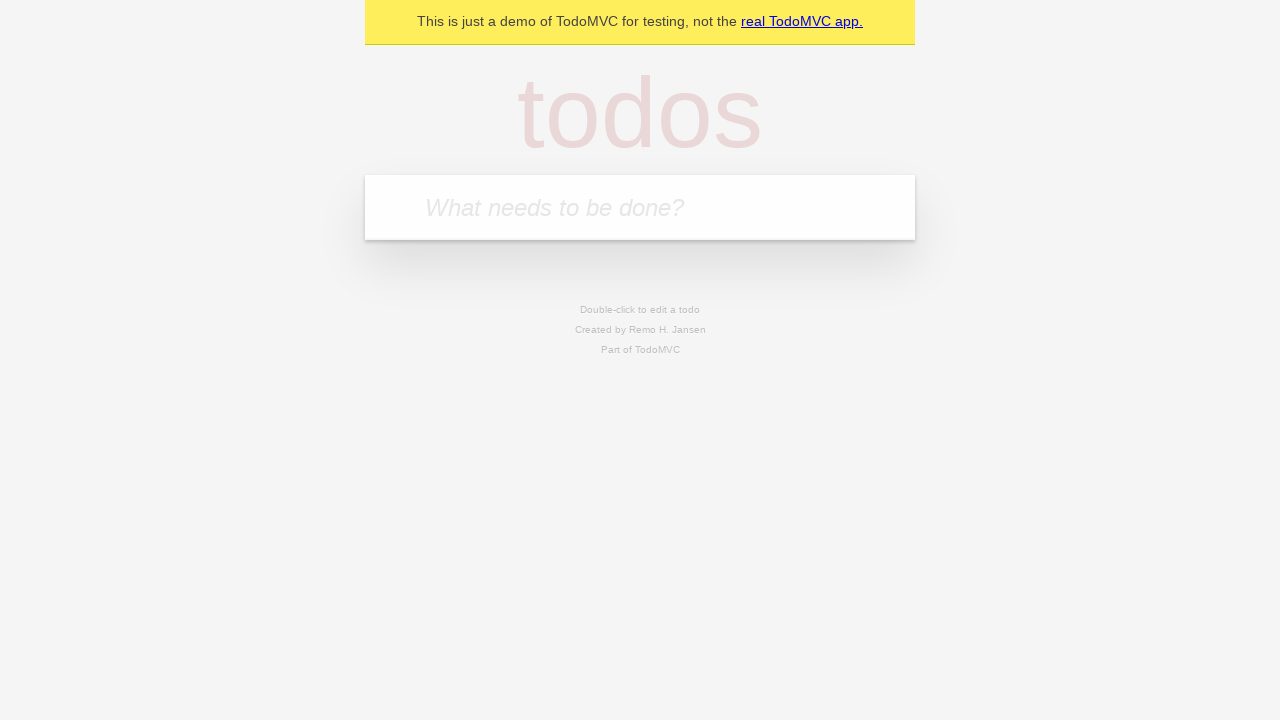

Set up route handler to mock API responses with 404 status and custom JSON
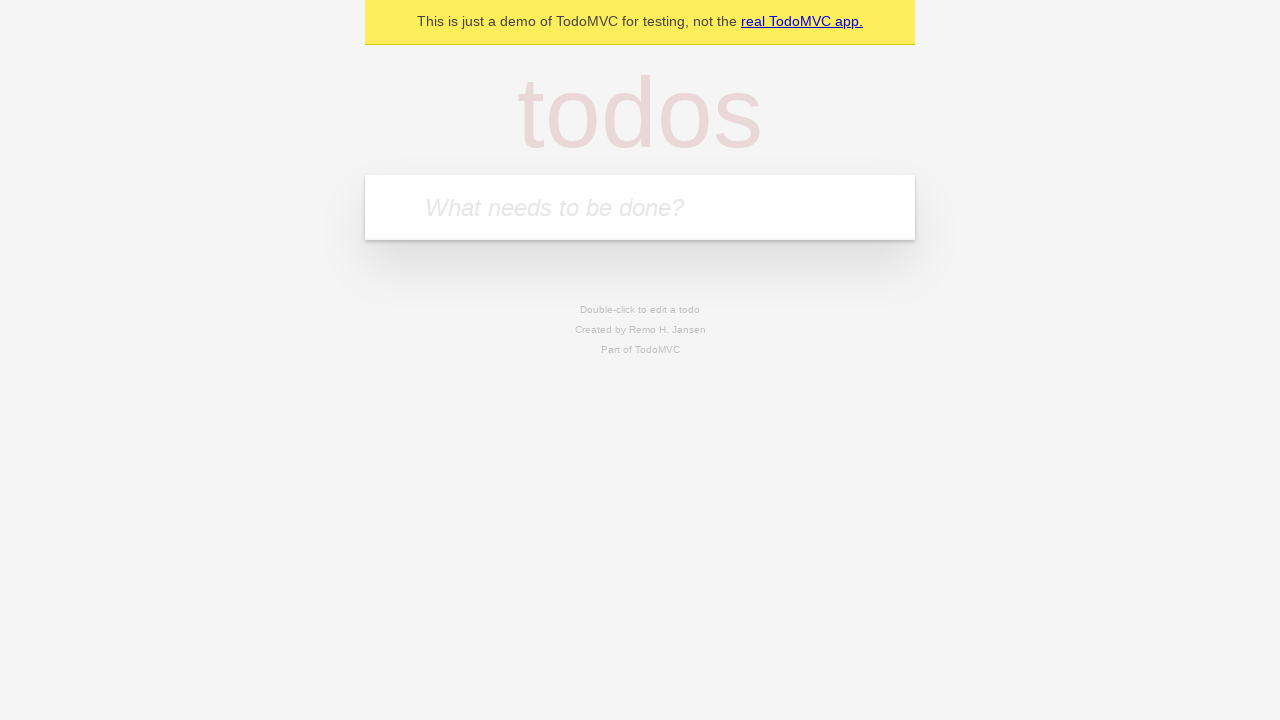

Navigated to TodoMVC demo page, triggering the mocked API response
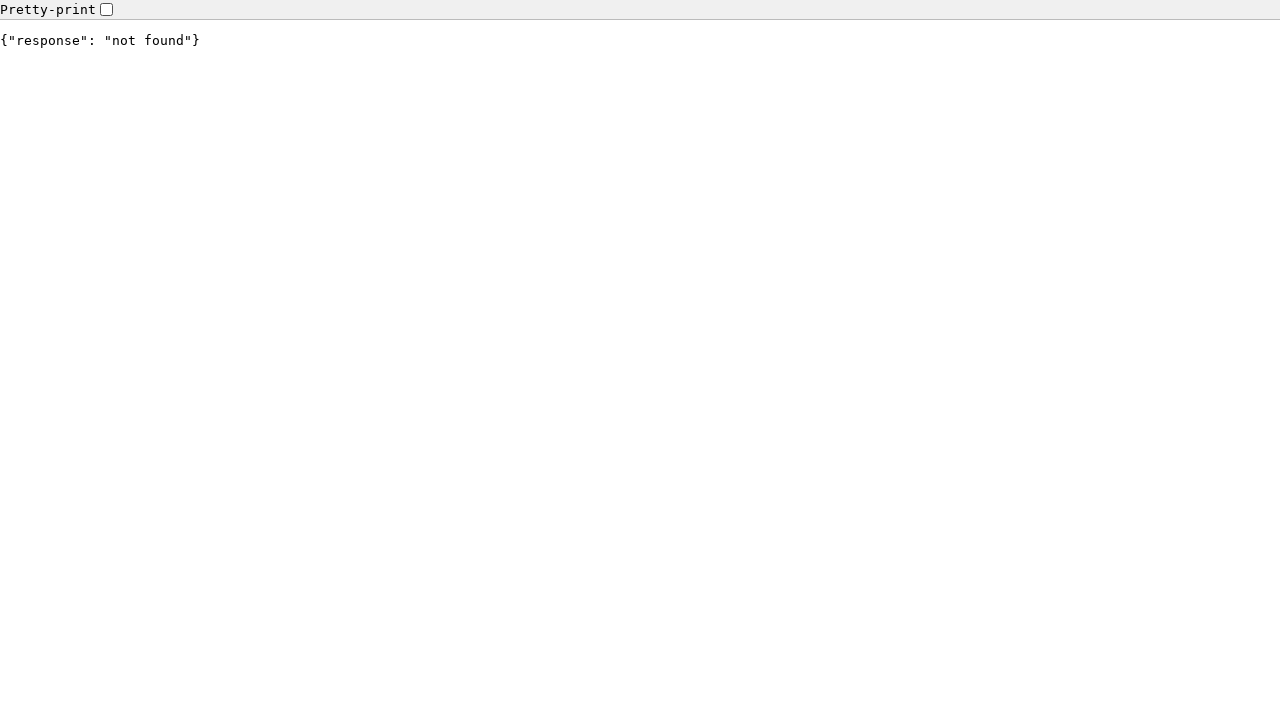

Removed the mocked route handler
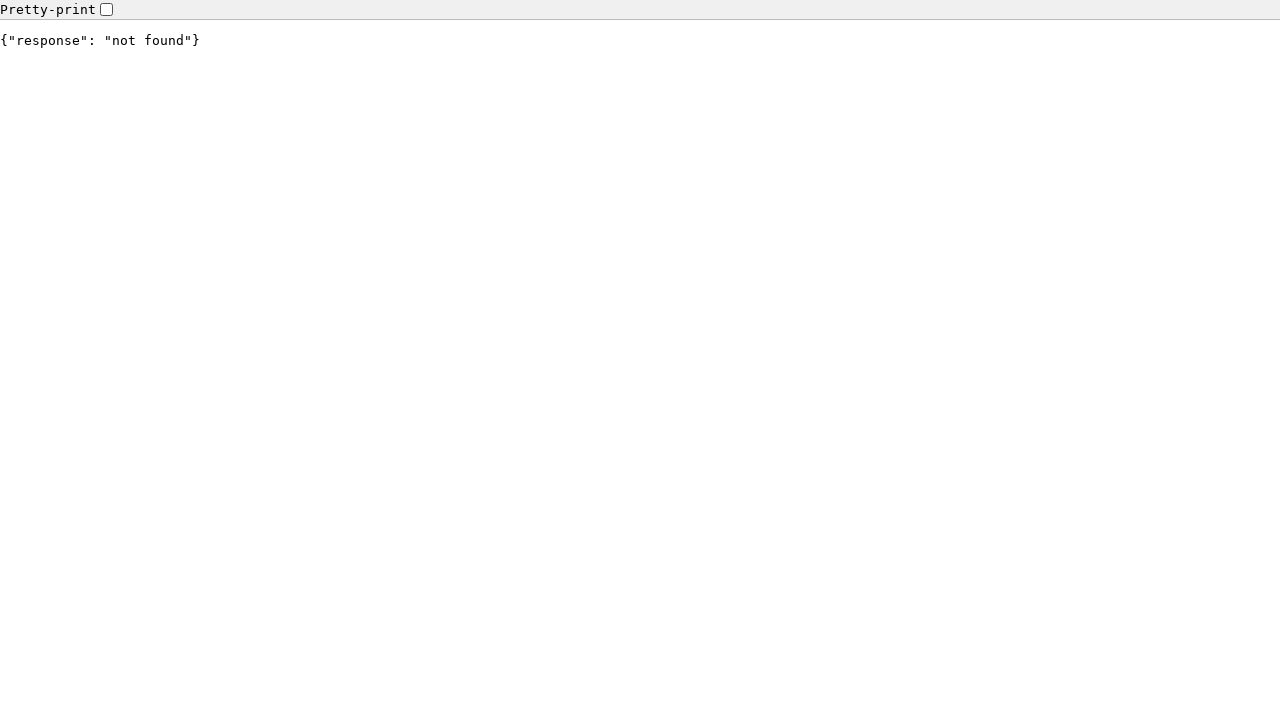

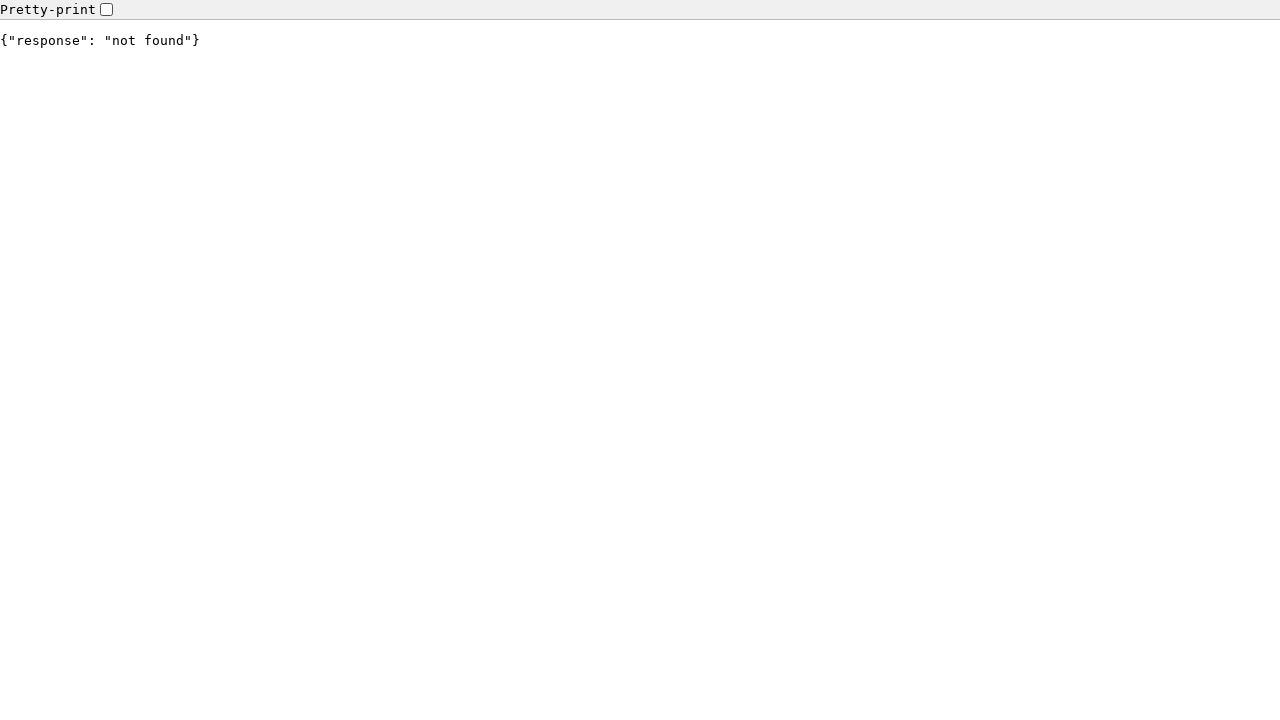